Tests resizable element functionality on jQuery UI demo page by dragging the resize handle

Starting URL: https://jqueryui.com/resizable/

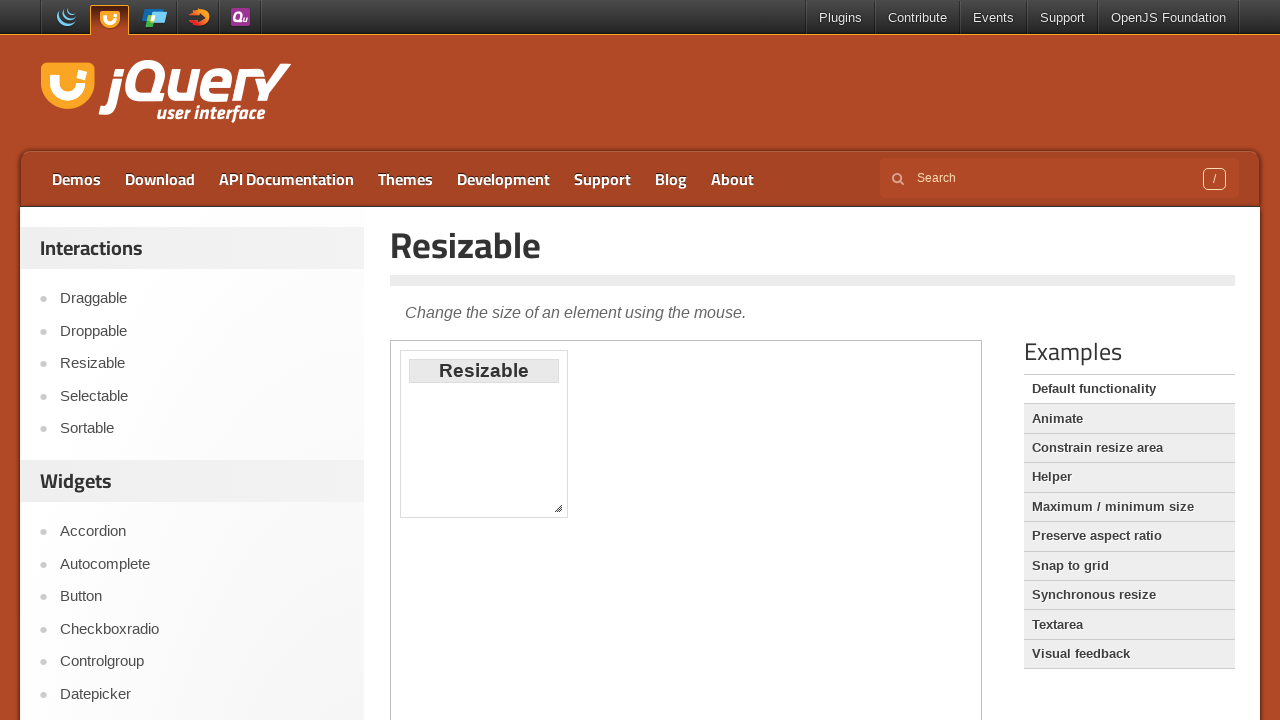

Located the demo frame containing the resizable element
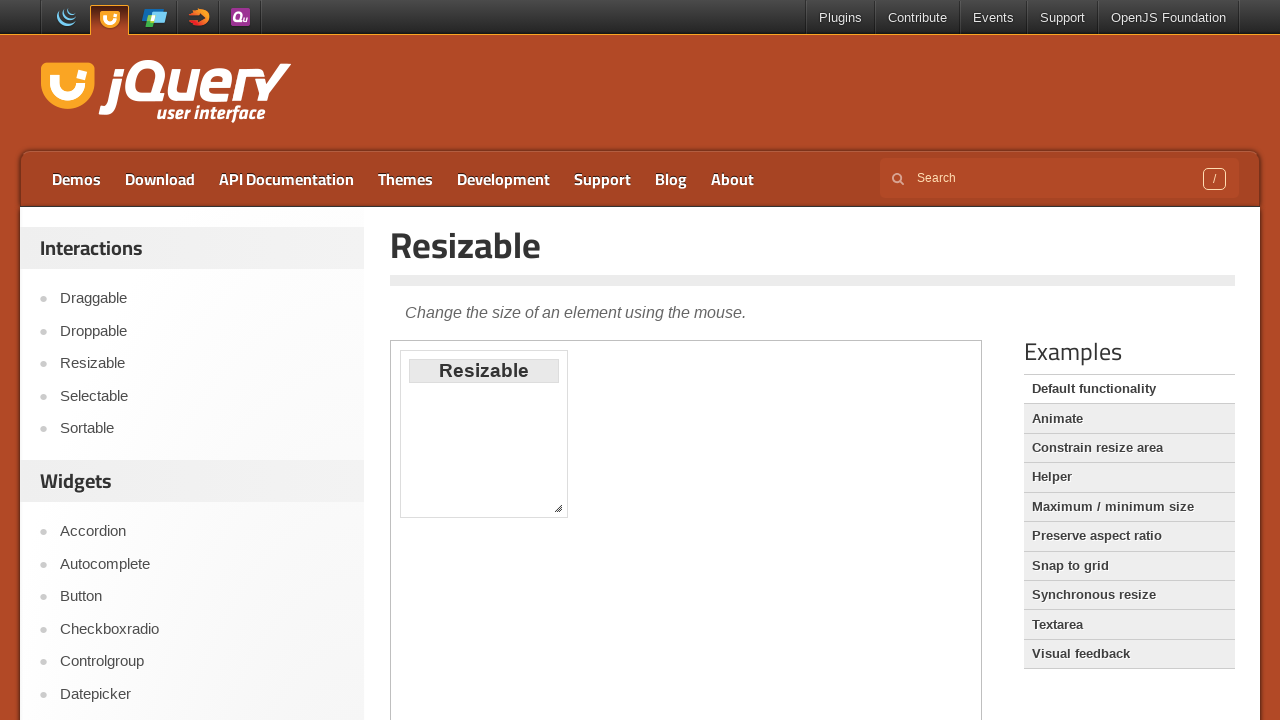

Located the resize handle in the bottom-right corner
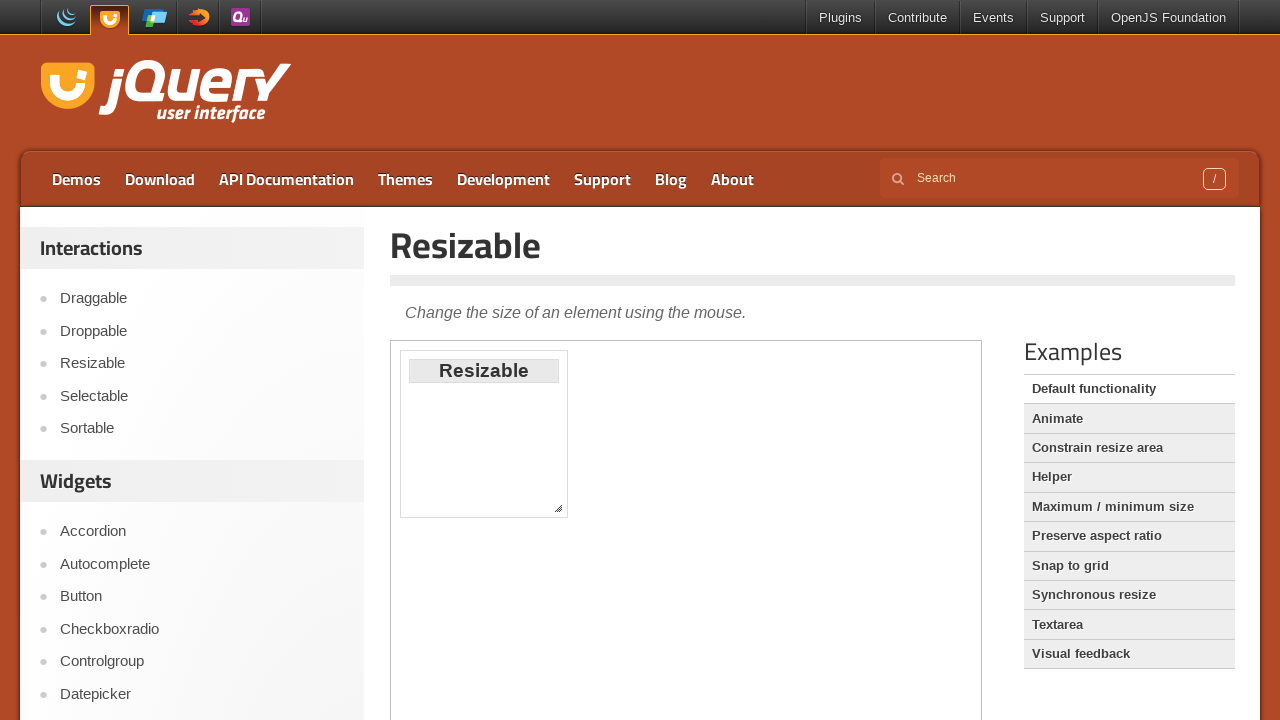

Dragged the resize handle to new position (200, 150) to resize the element at (601, 665)
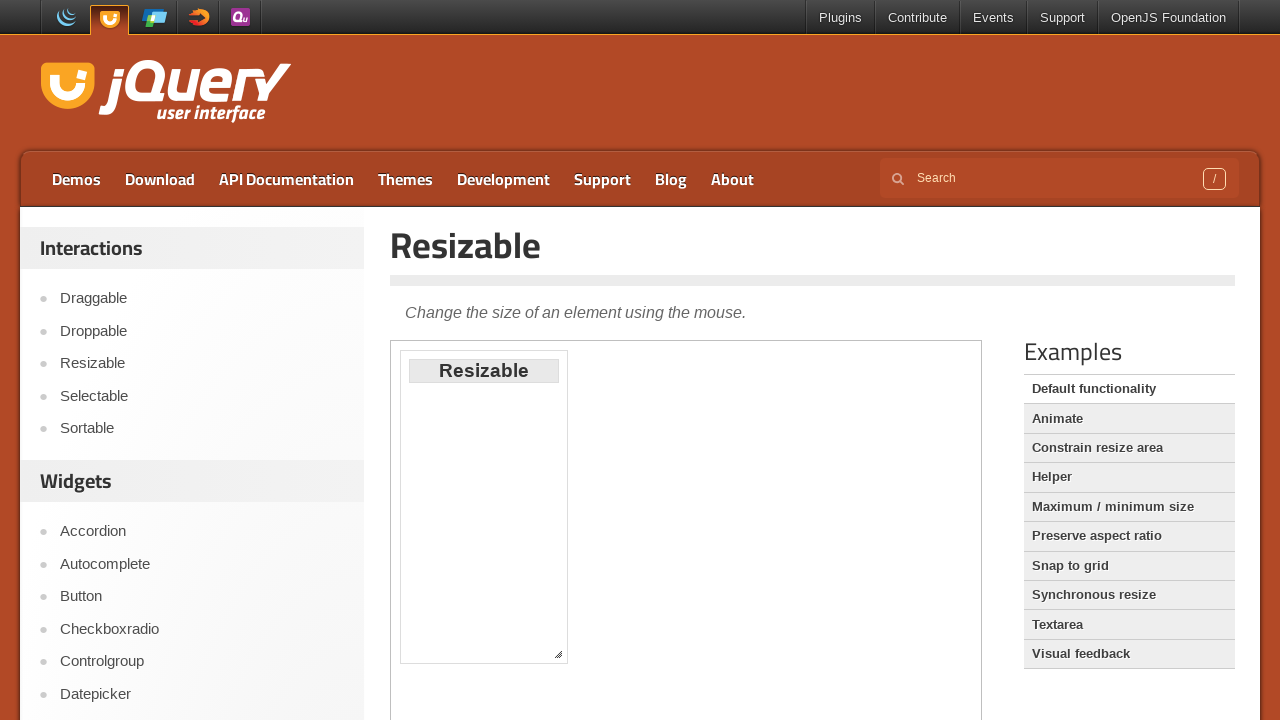

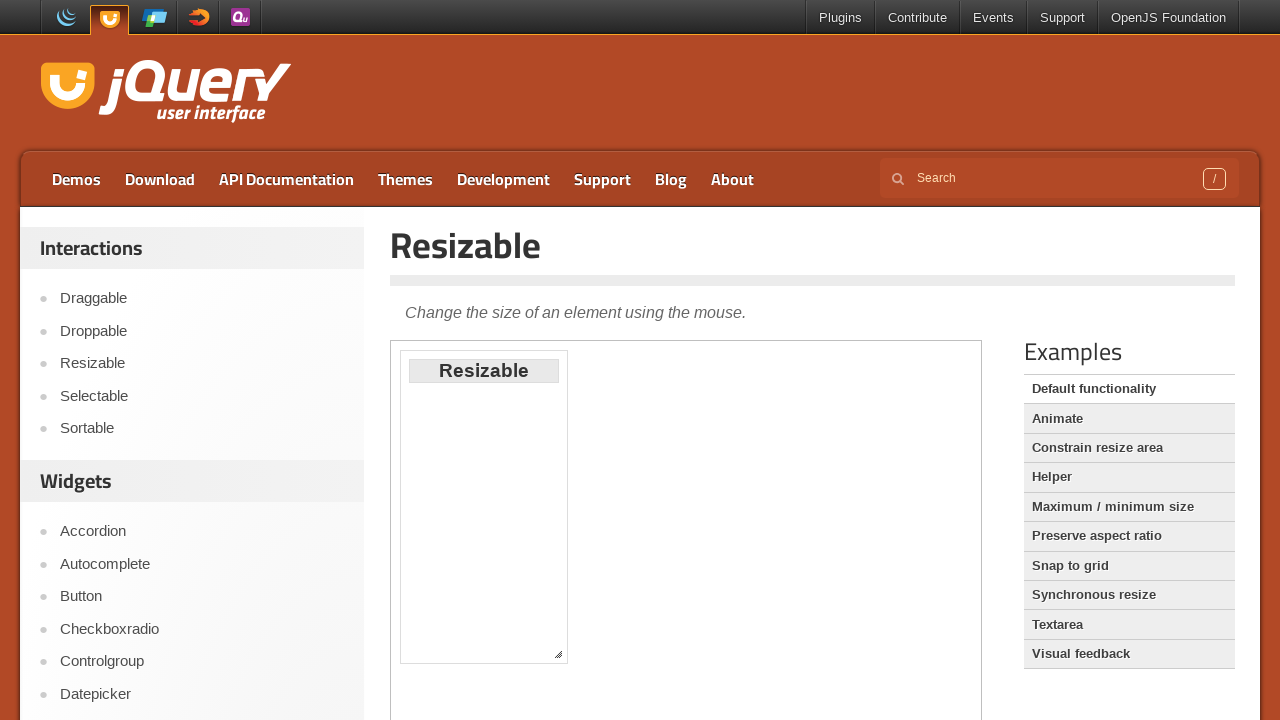